Tests that the Clear completed button displays correct text after marking an item complete

Starting URL: https://demo.playwright.dev/todomvc

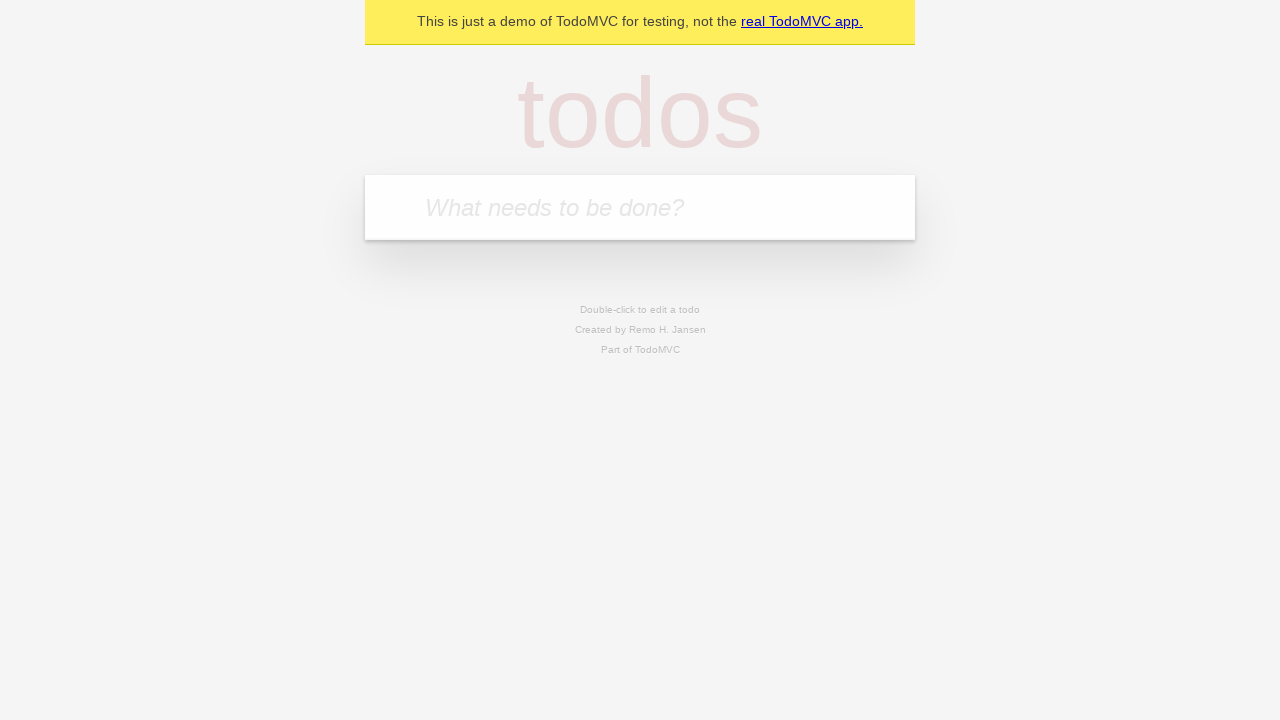

Filled todo input with 'buy some cheese' on internal:attr=[placeholder="What needs to be done?"i]
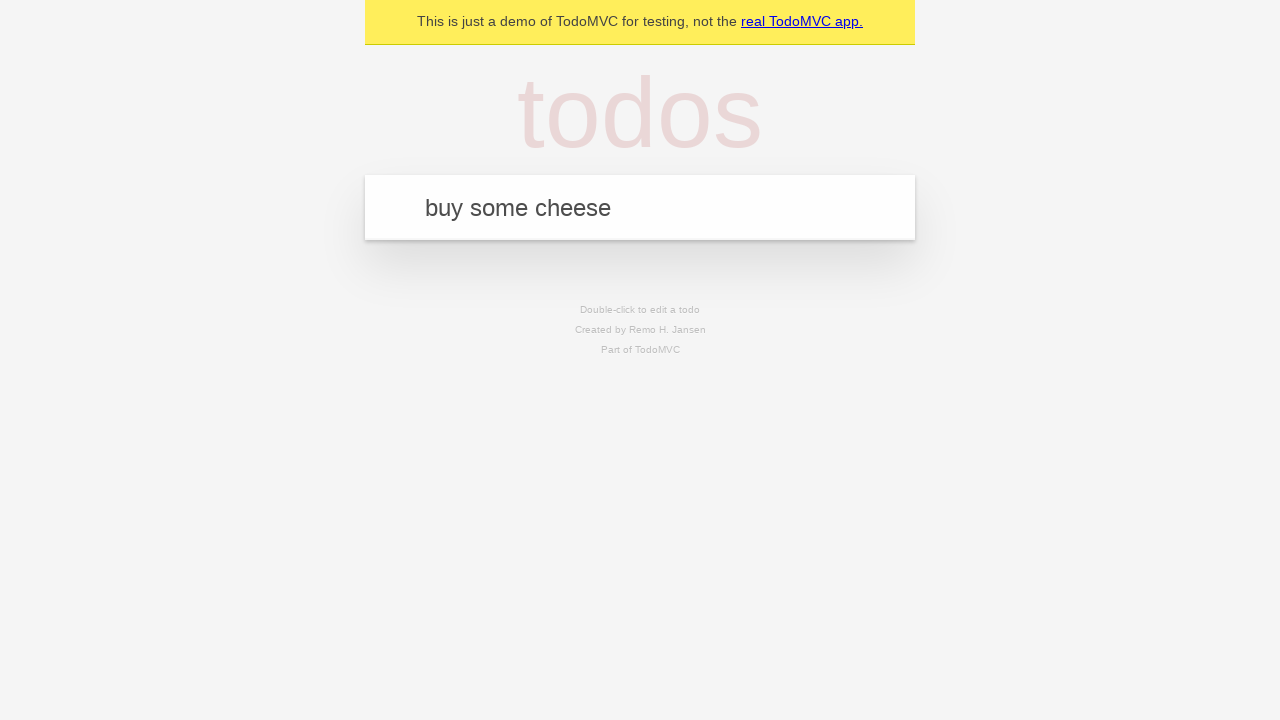

Pressed Enter to add first todo item on internal:attr=[placeholder="What needs to be done?"i]
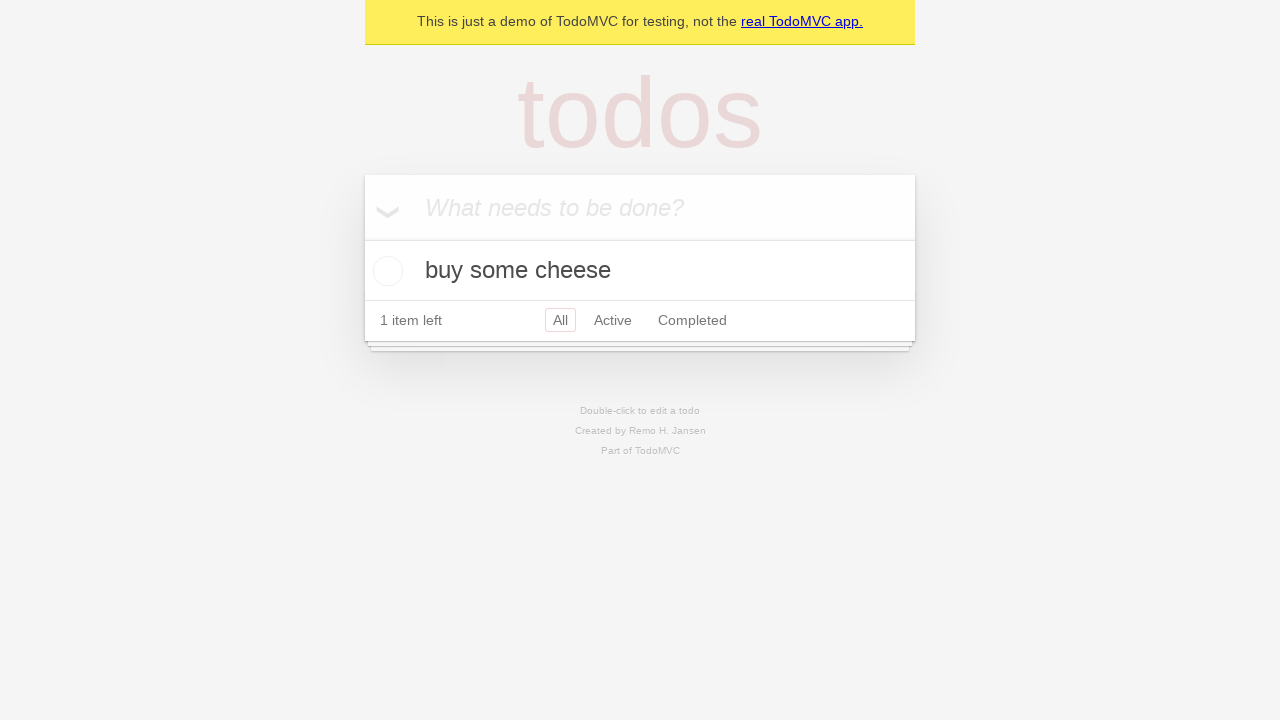

Filled todo input with 'feed the cat' on internal:attr=[placeholder="What needs to be done?"i]
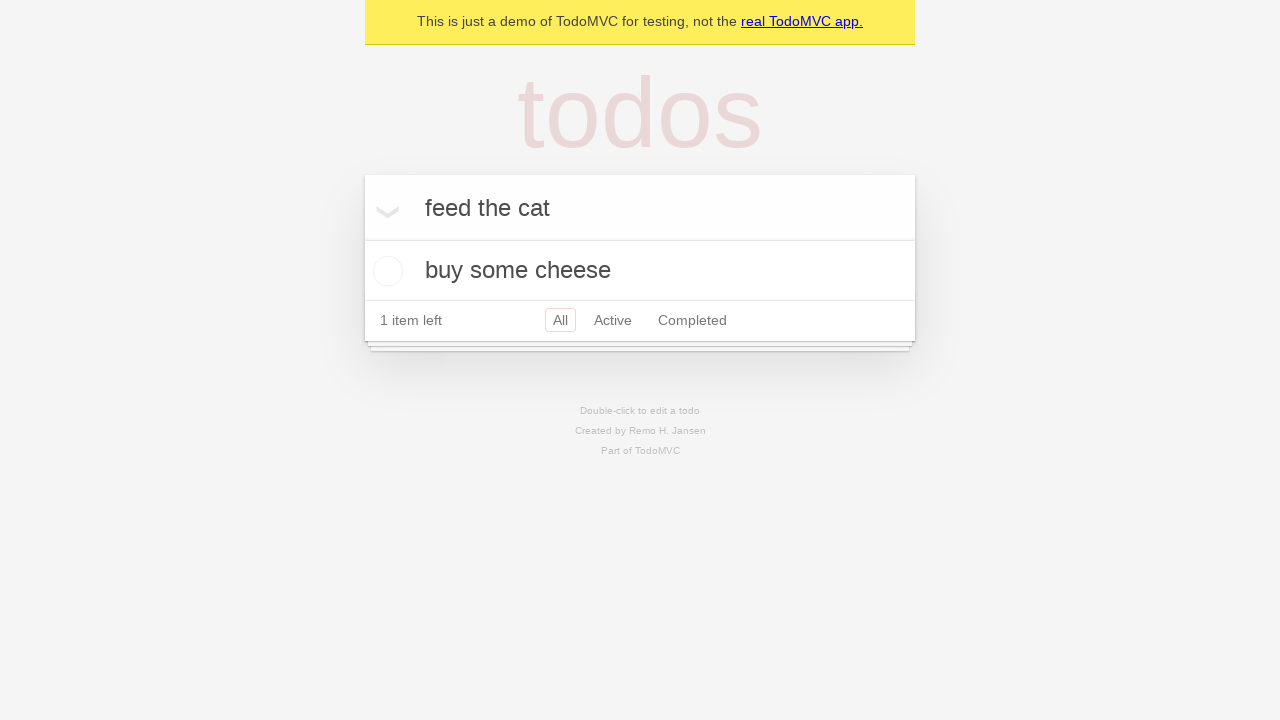

Pressed Enter to add second todo item on internal:attr=[placeholder="What needs to be done?"i]
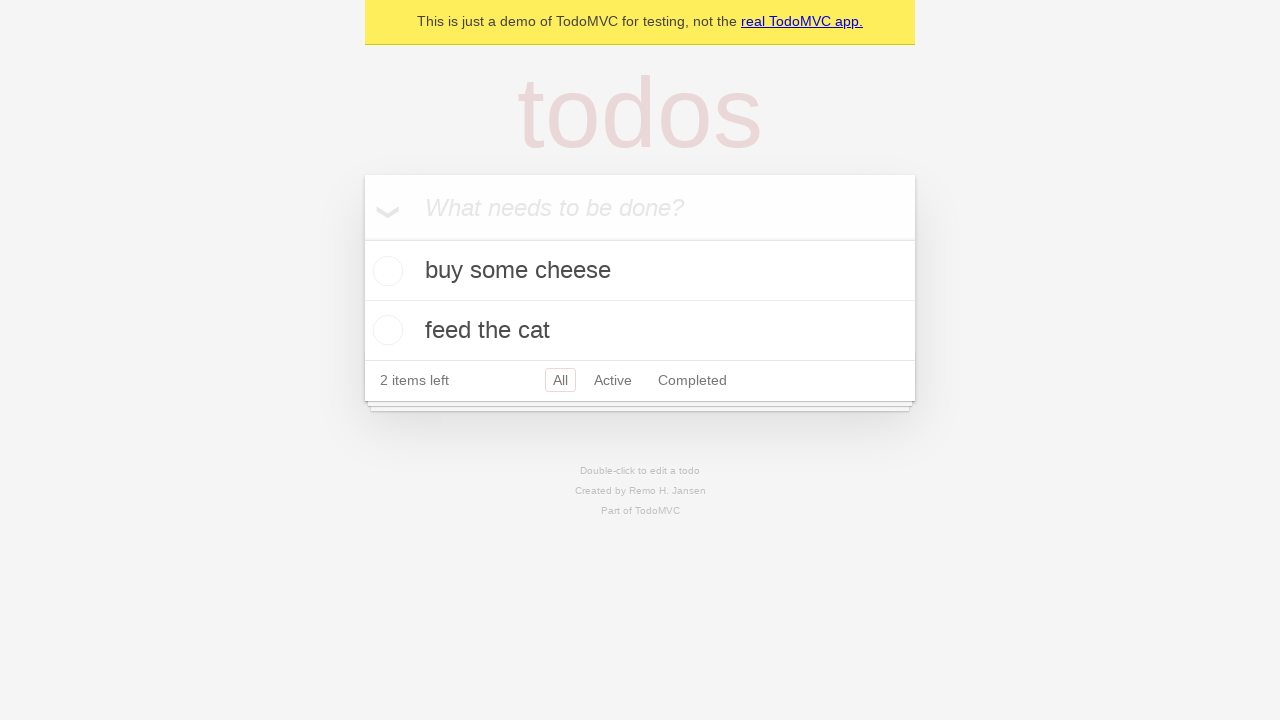

Filled todo input with 'book a doctors appointment' on internal:attr=[placeholder="What needs to be done?"i]
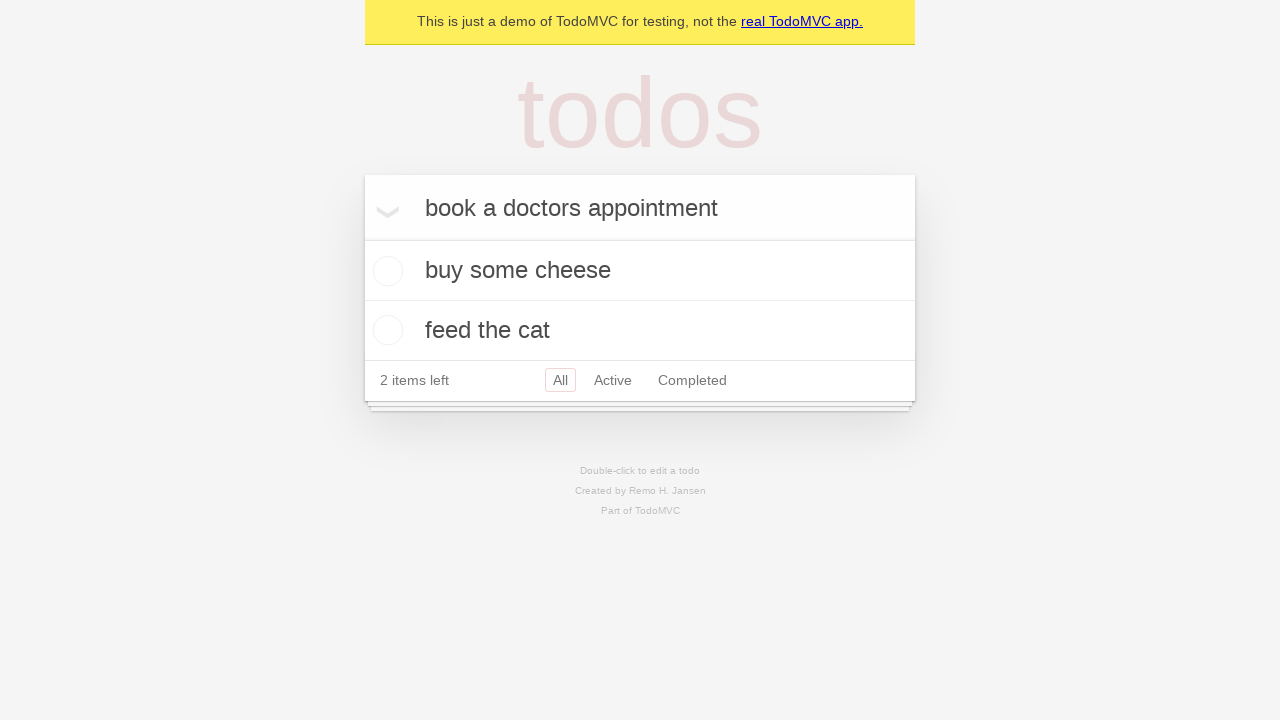

Pressed Enter to add third todo item on internal:attr=[placeholder="What needs to be done?"i]
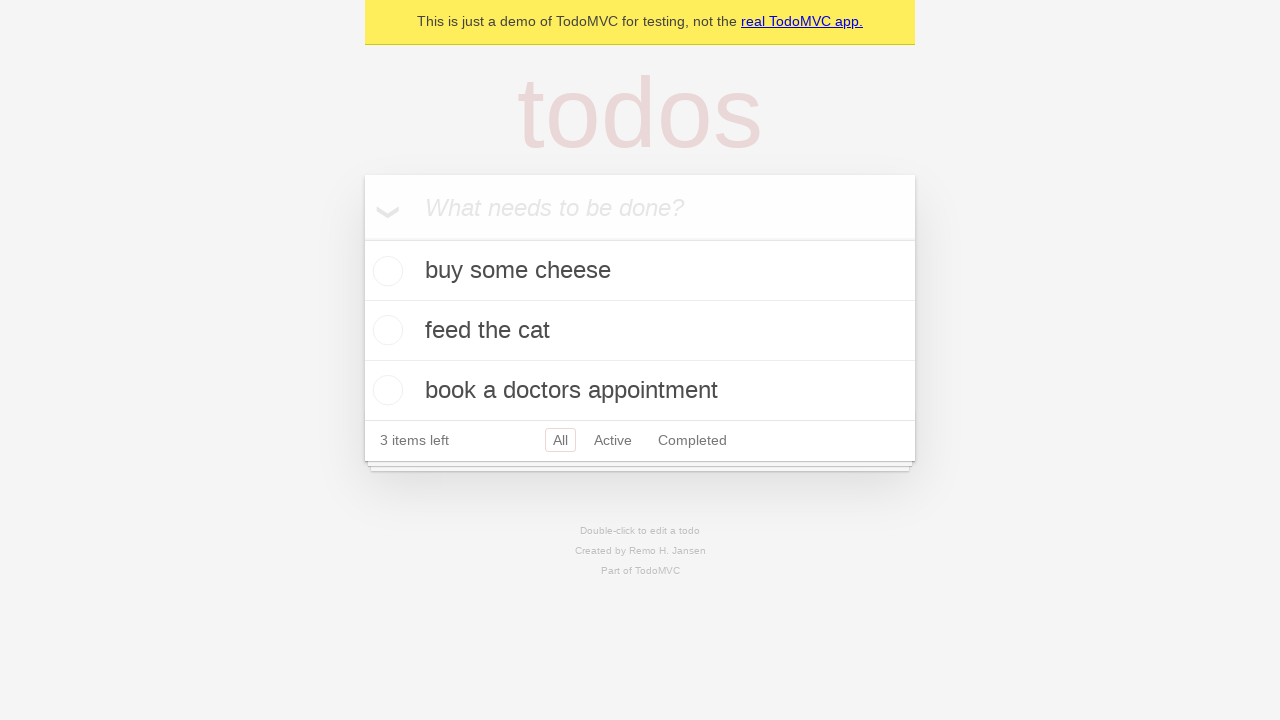

Checked first todo item as complete at (385, 271) on .todo-list li .toggle >> nth=0
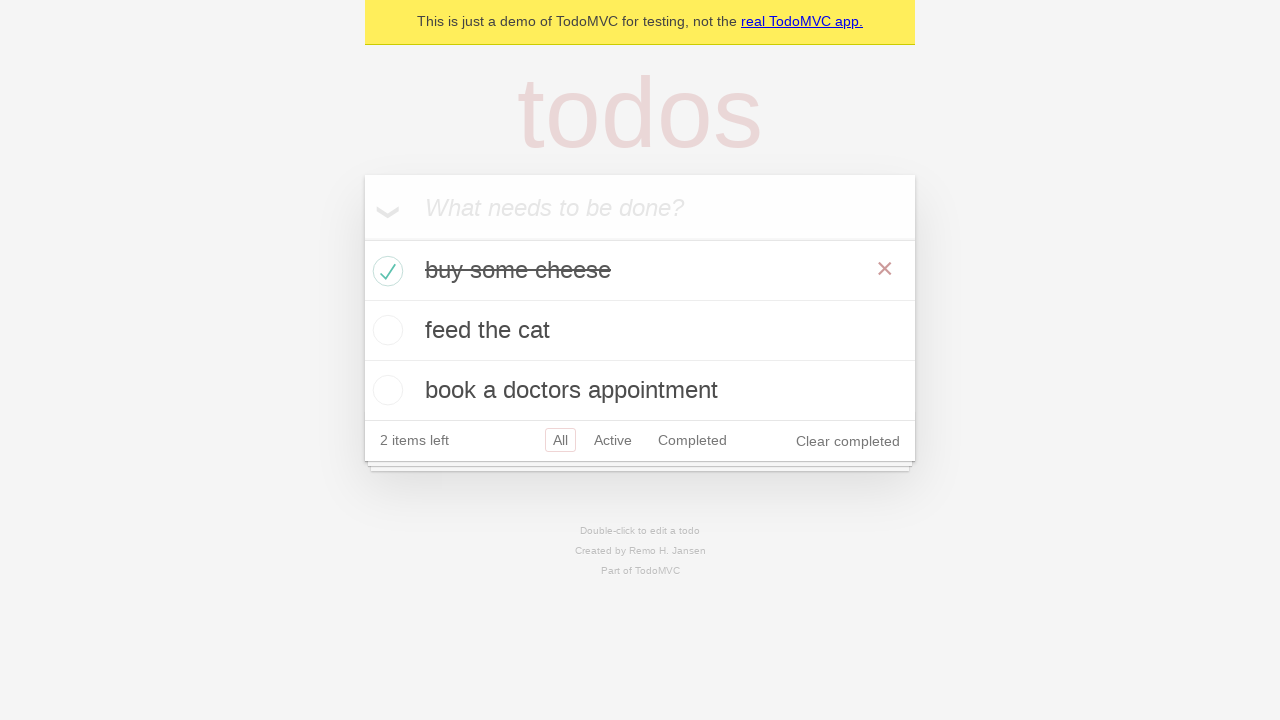

Clear completed button appeared and is ready for interaction
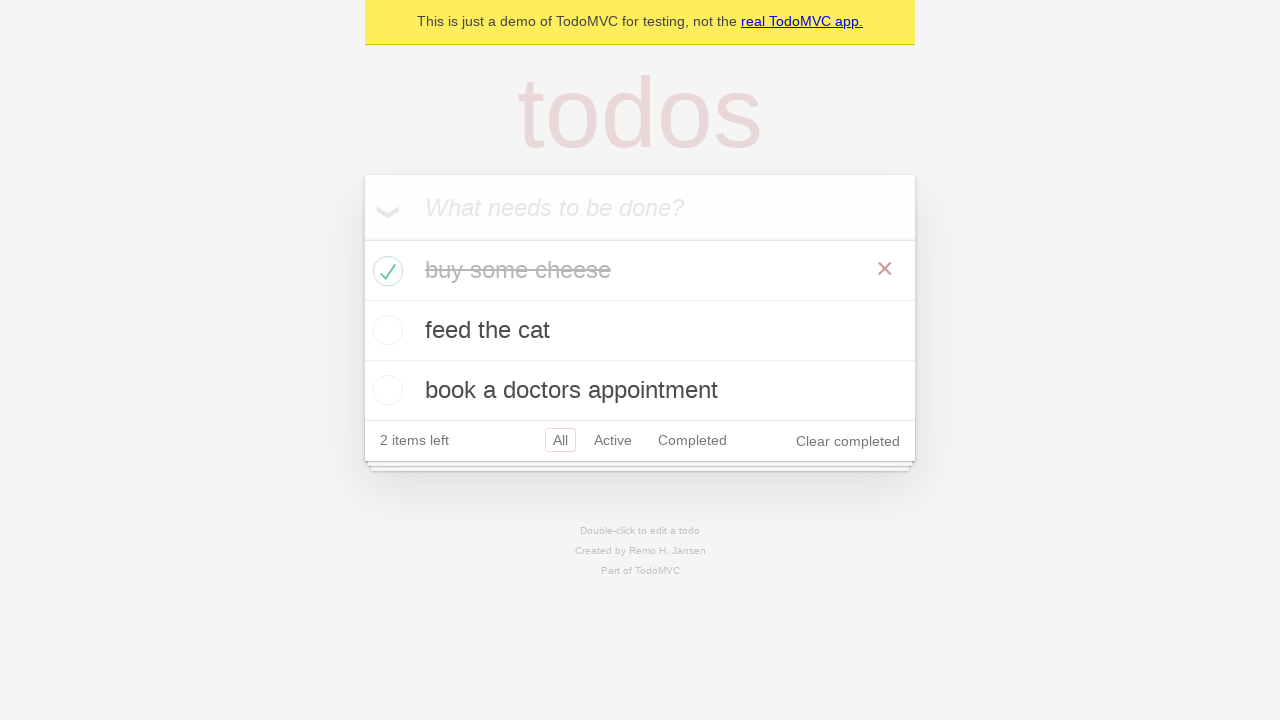

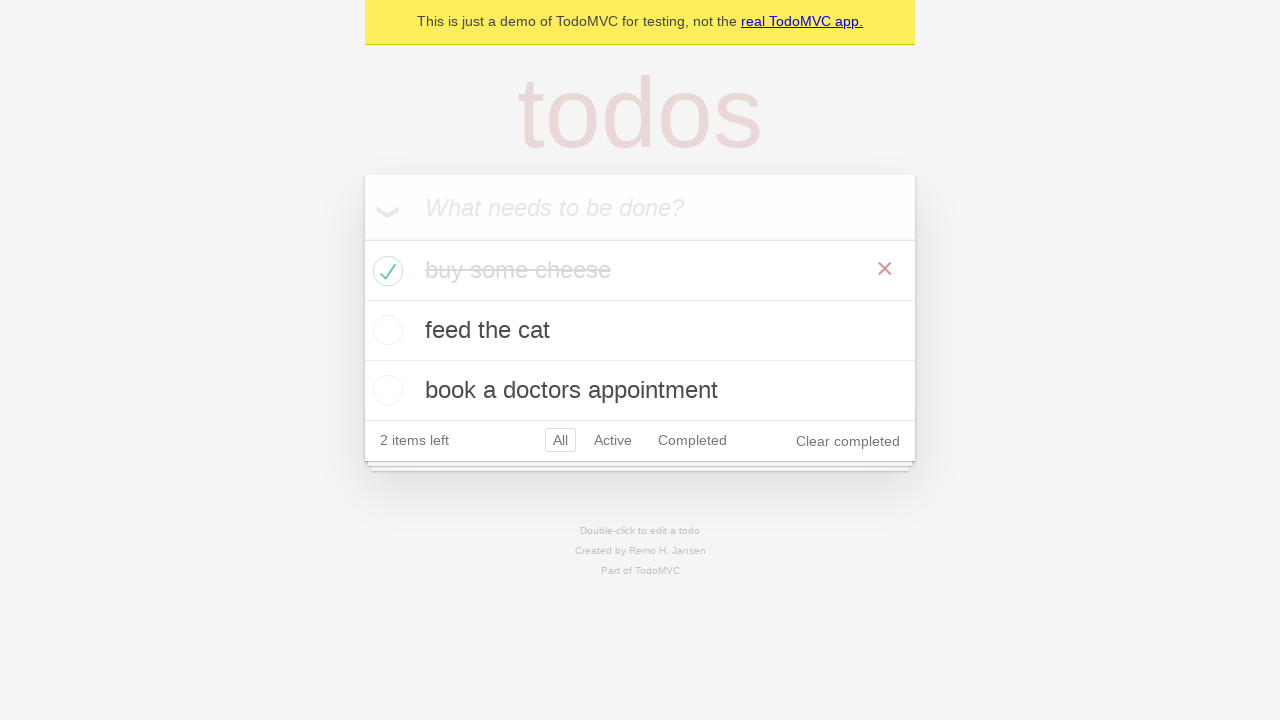